Opens a YouTube video link in a browser window with random positioning

Starting URL: https://www.youtube.com/watch?v=dQw4w9WgXcQ

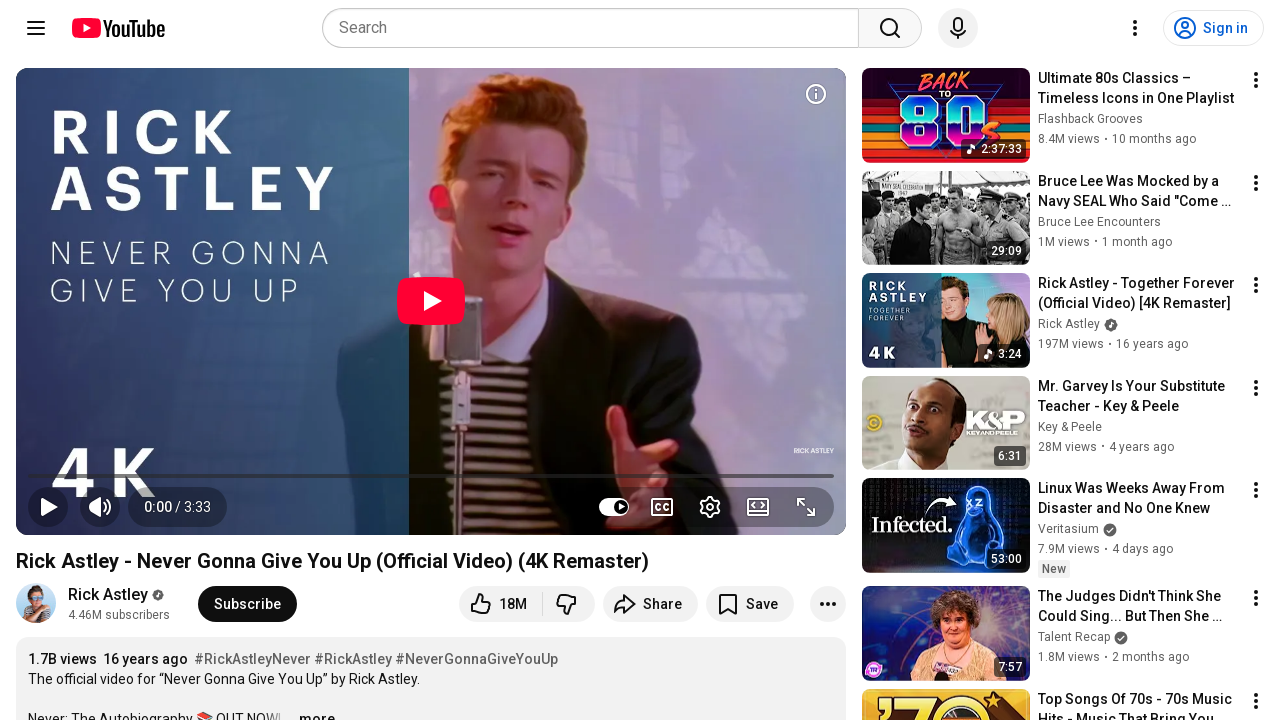

YouTube video player loaded successfully
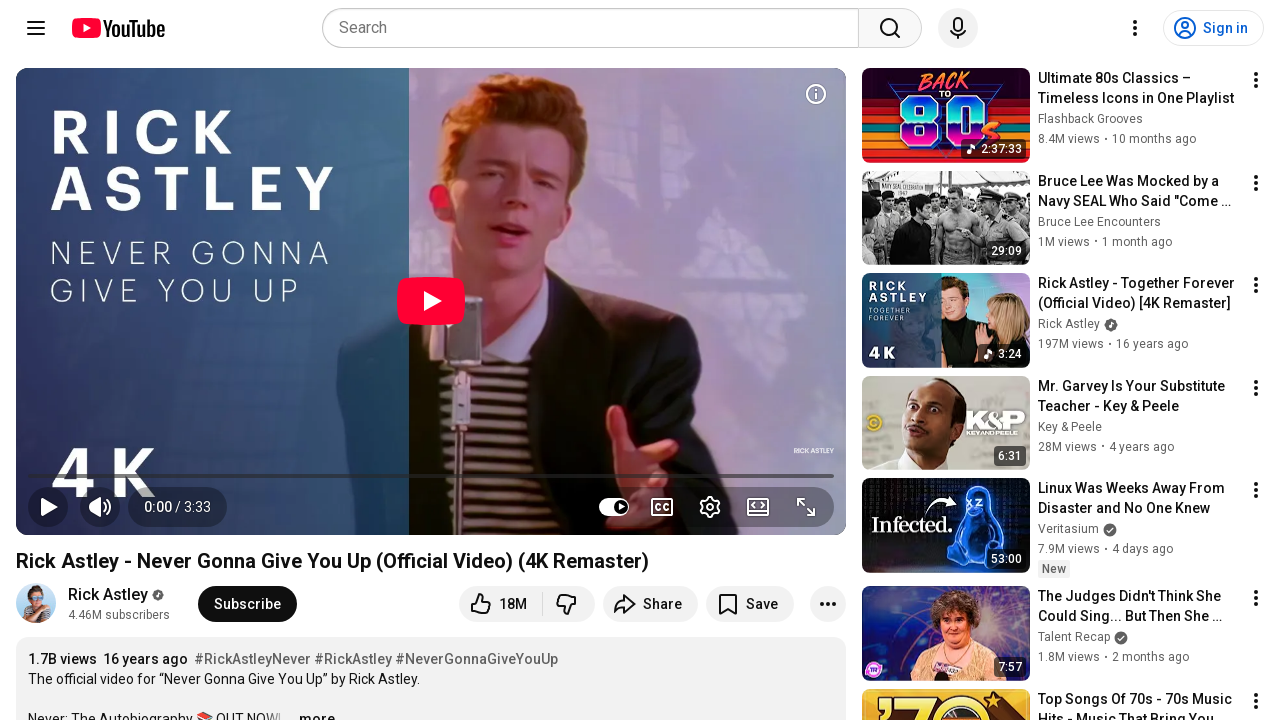

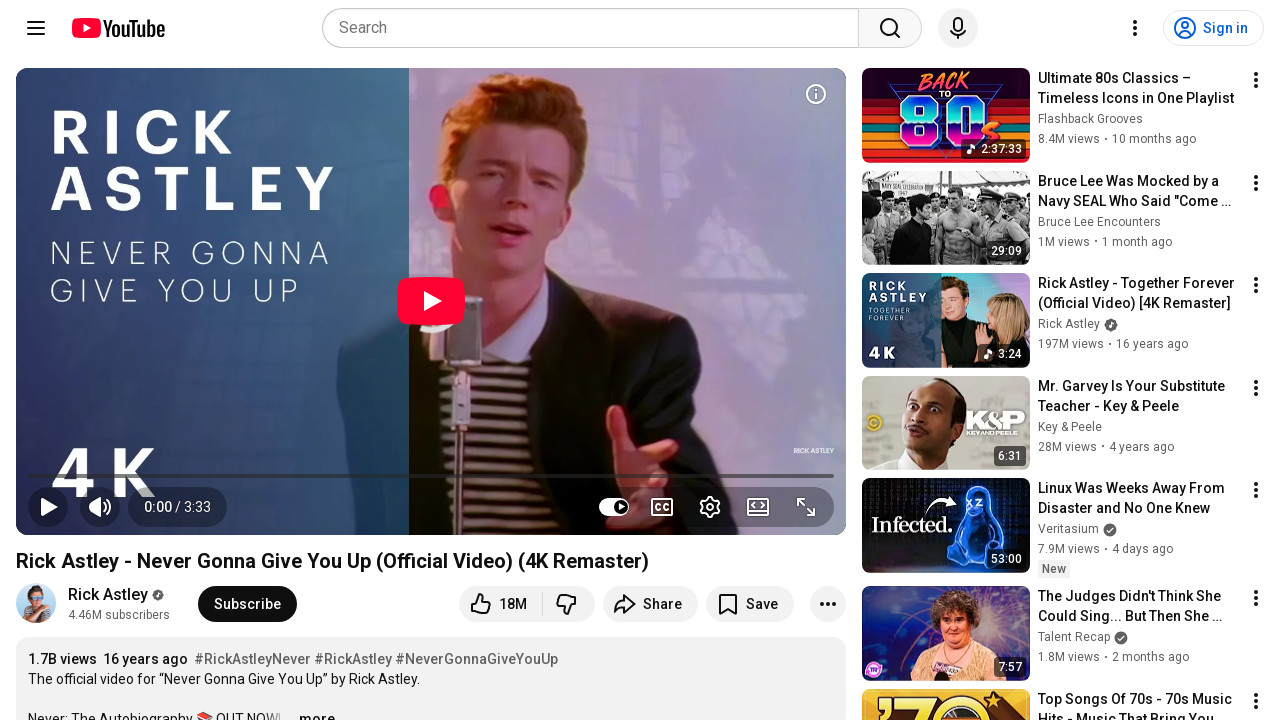